Validates that the 'Forgot Password?' text is present on the login page

Starting URL: https://classic.crmpro.com/index.html

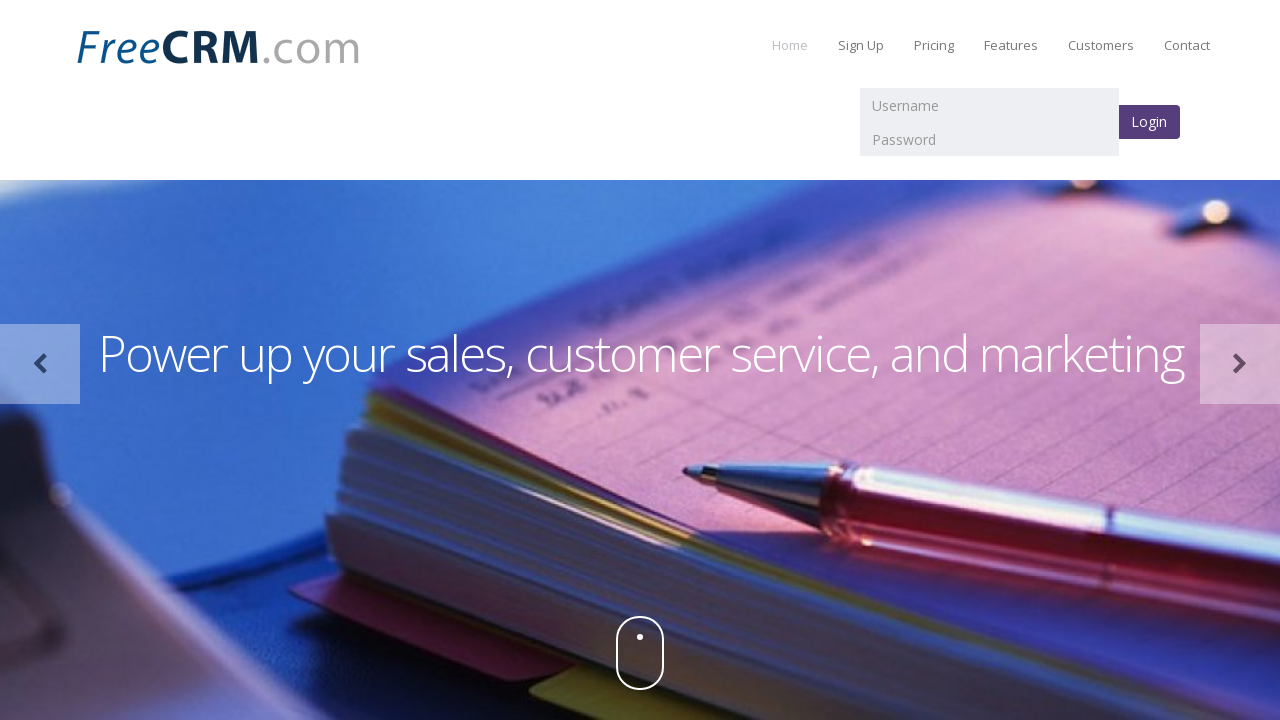

Navigated to login page at https://classic.crmpro.com/index.html
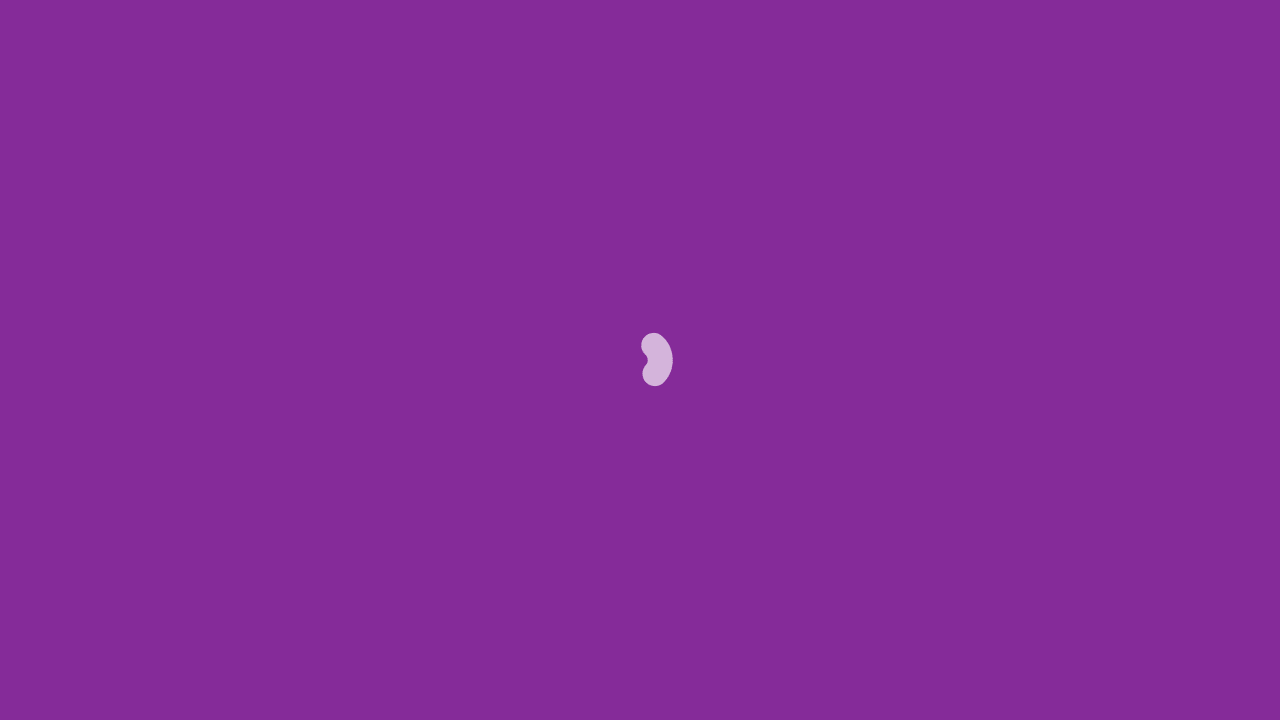

Located 'Forgot Password?' element on the page
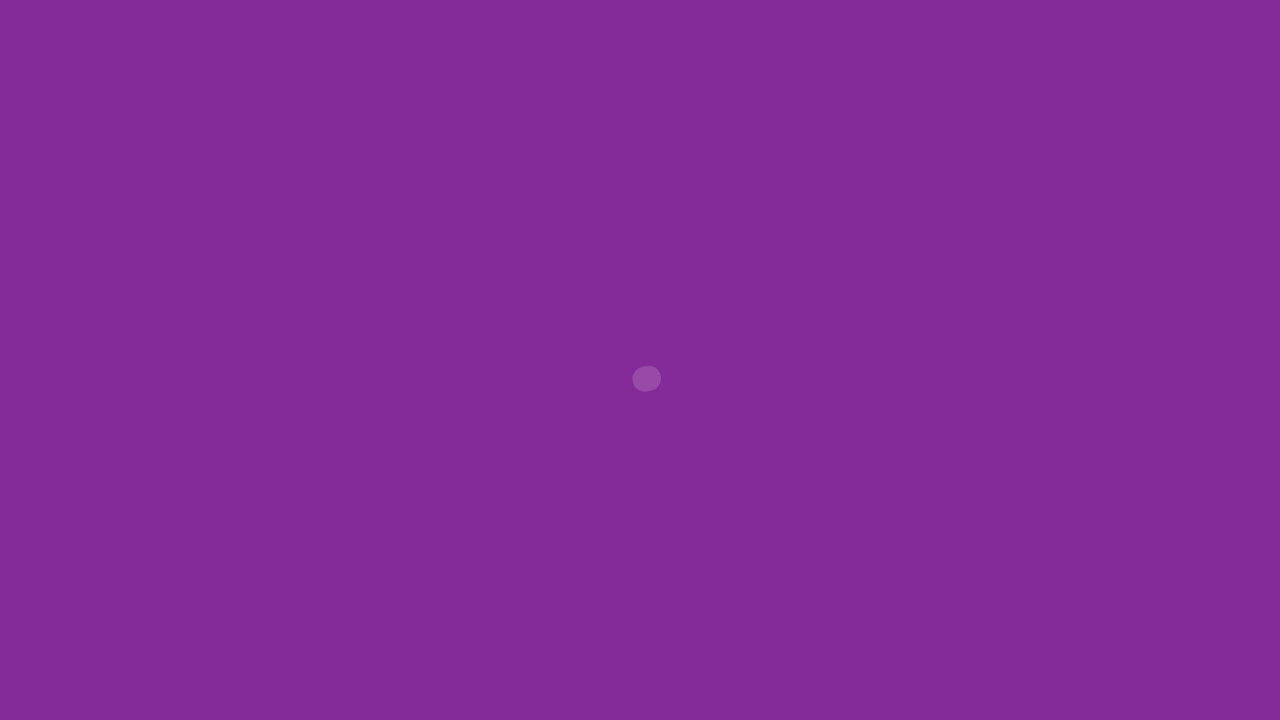

Retrieved text content from 'Forgot Password?' element
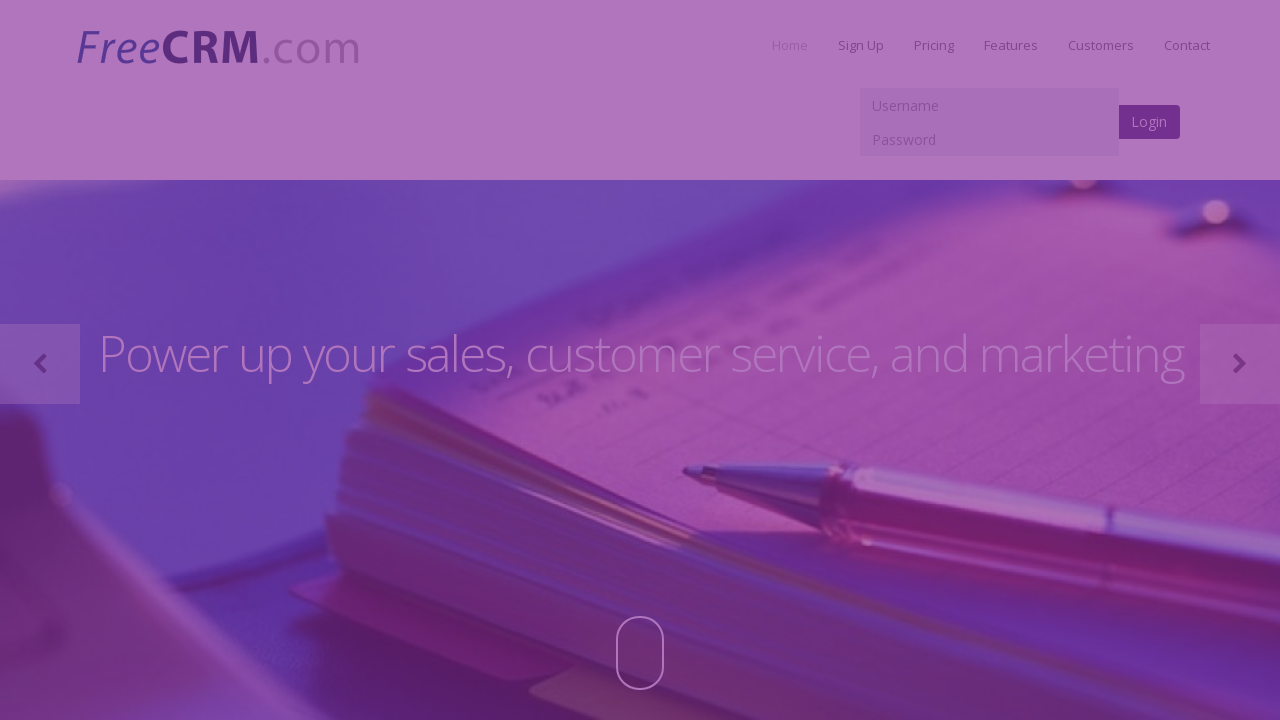

Validated that 'Forgot Password?' text is present on the login page
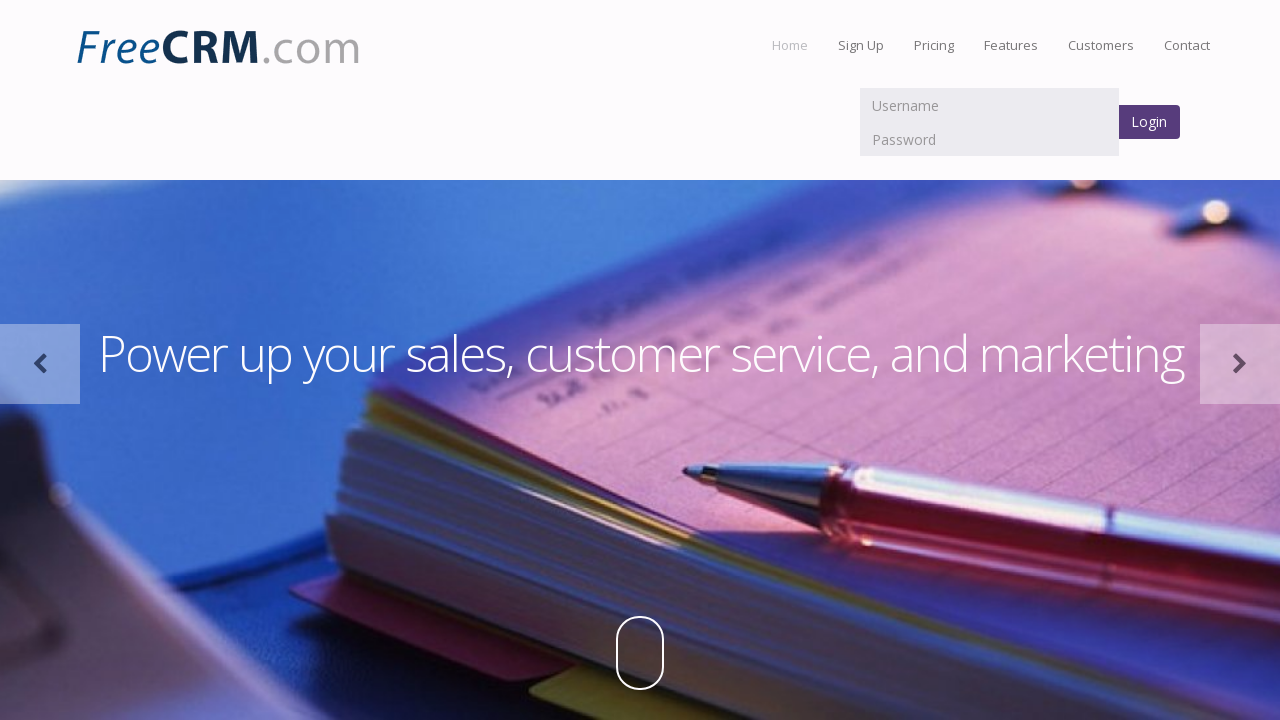

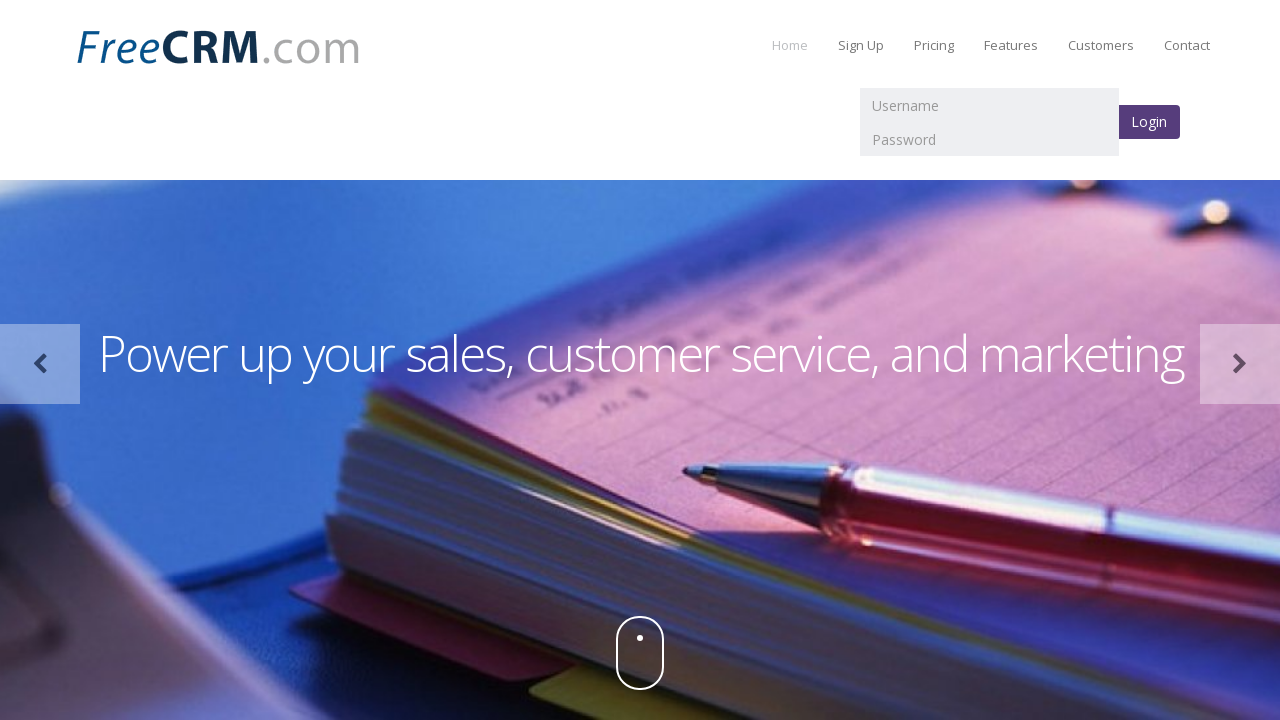